Tests sorting the Email column in ascending order by clicking the column header and verifying the text values are sorted alphabetically.

Starting URL: http://the-internet.herokuapp.com/tables

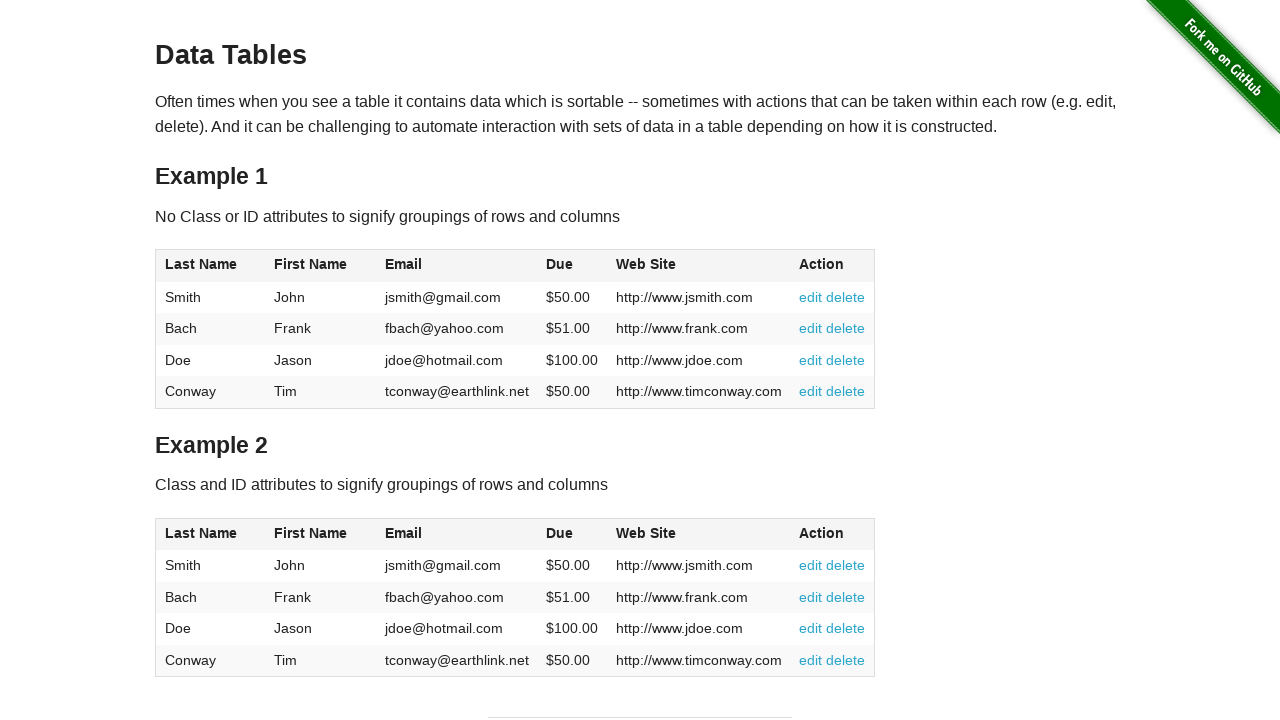

Clicked Email column header to sort in ascending order at (457, 266) on #table1 thead tr th:nth-of-type(3)
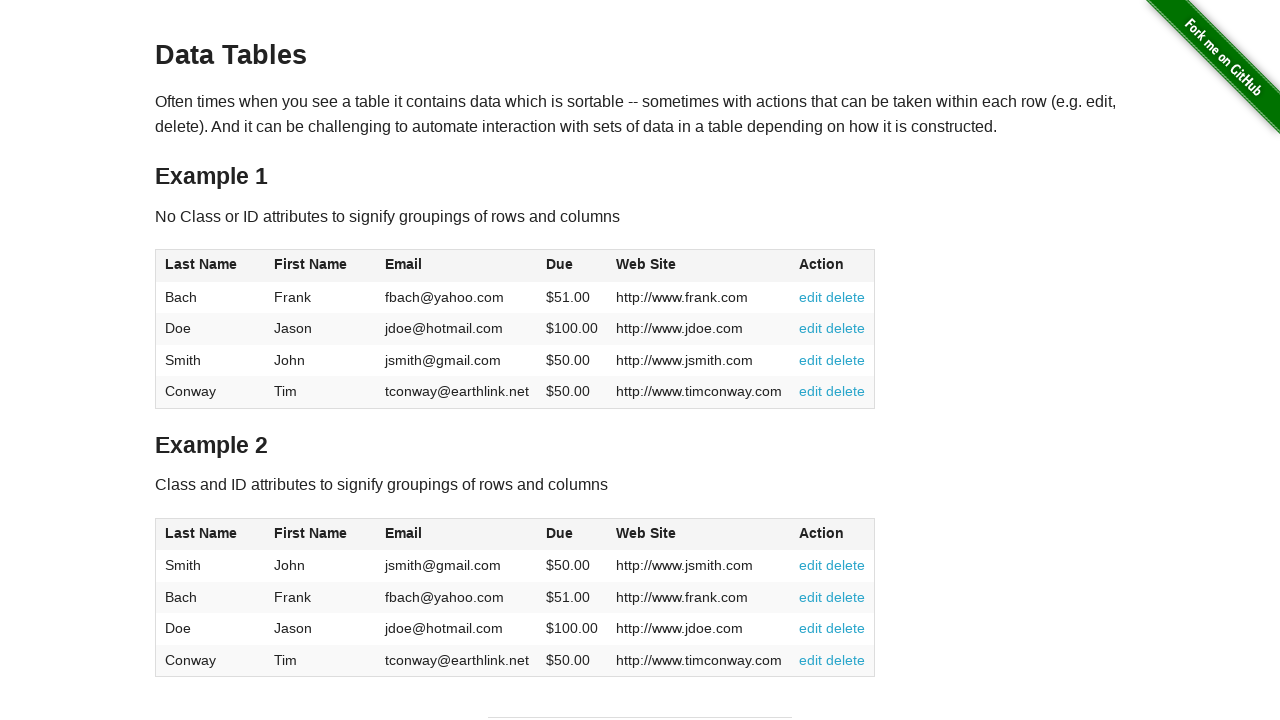

Verified Email column data loaded after sorting
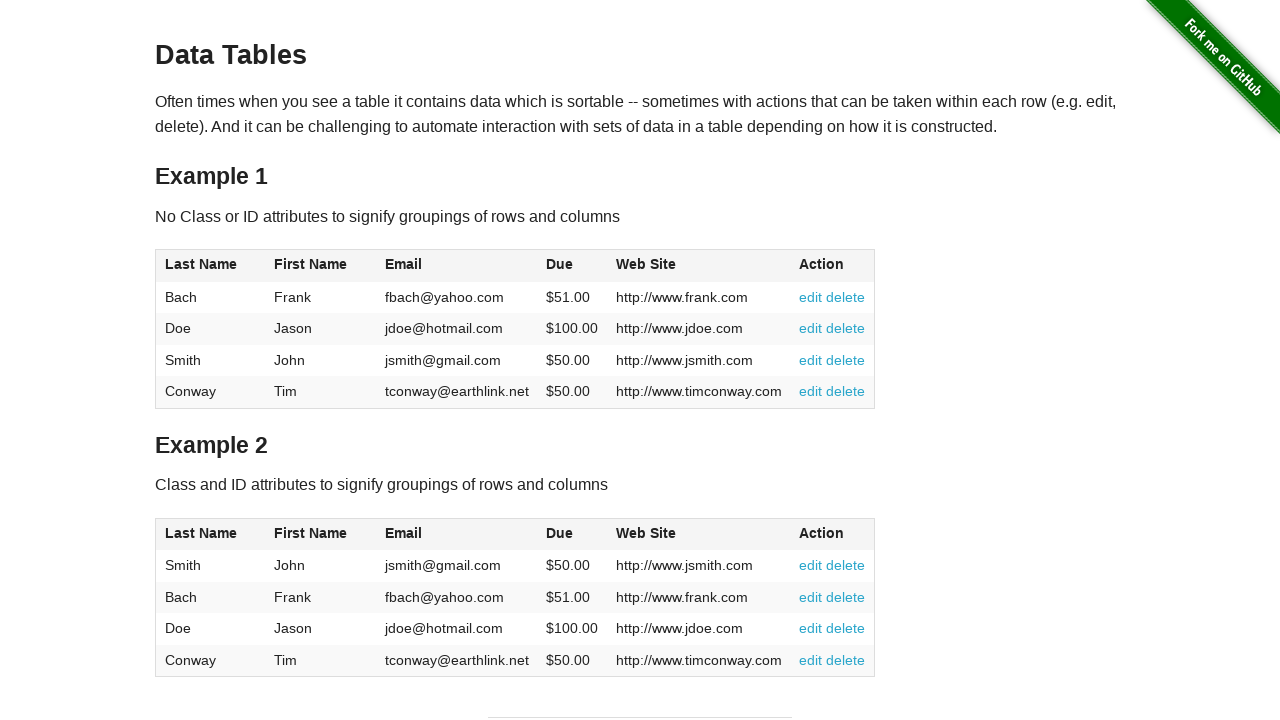

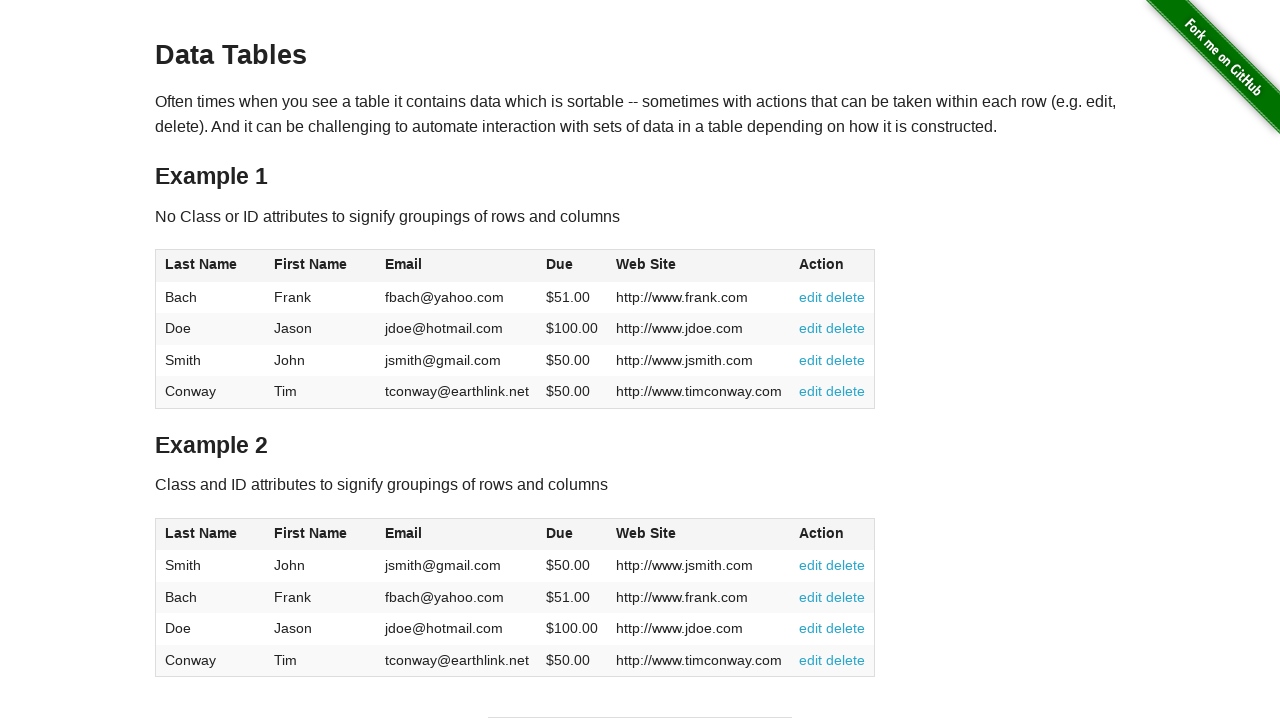